Tests form input validation by filling out a form with first name, surname, age, and country selection, then submitting and verifying the page changes

Starting URL: https://testpages.eviltester.com/styled/validation/input-validation.html

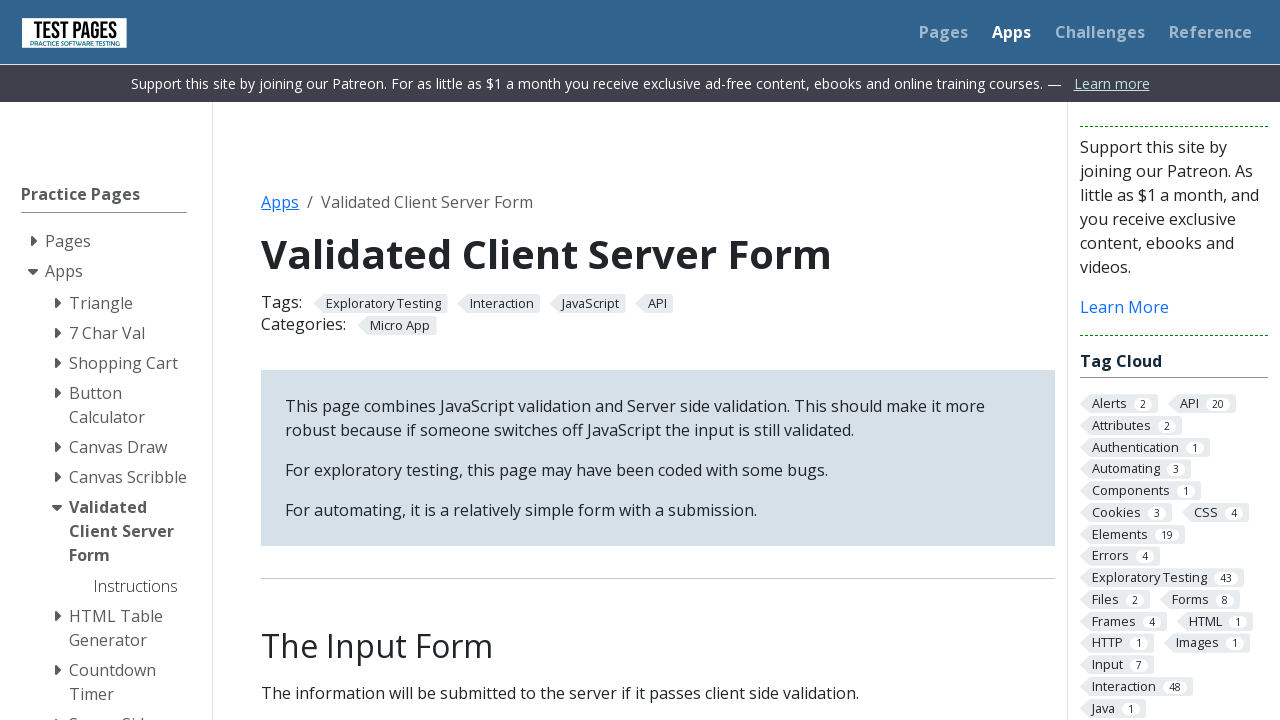

Filled first name field with 'Marcus' on #firstname
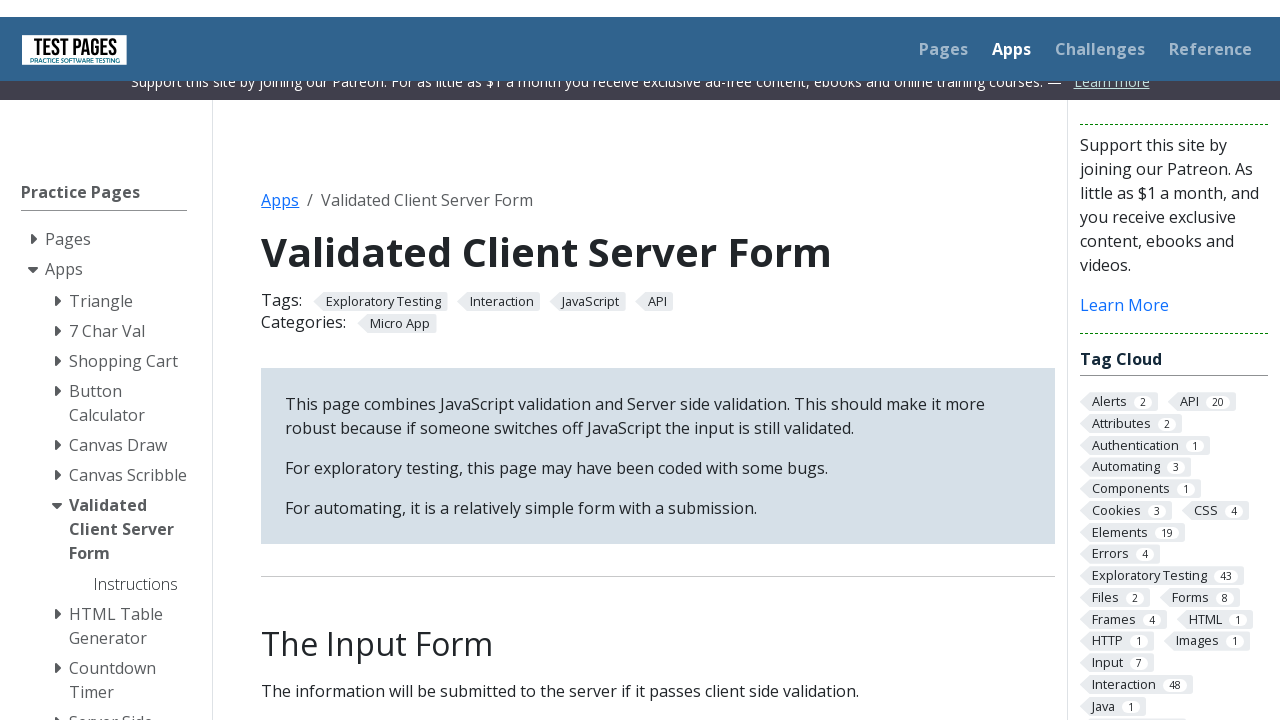

Filled surname field with 'Henderson' on #surname
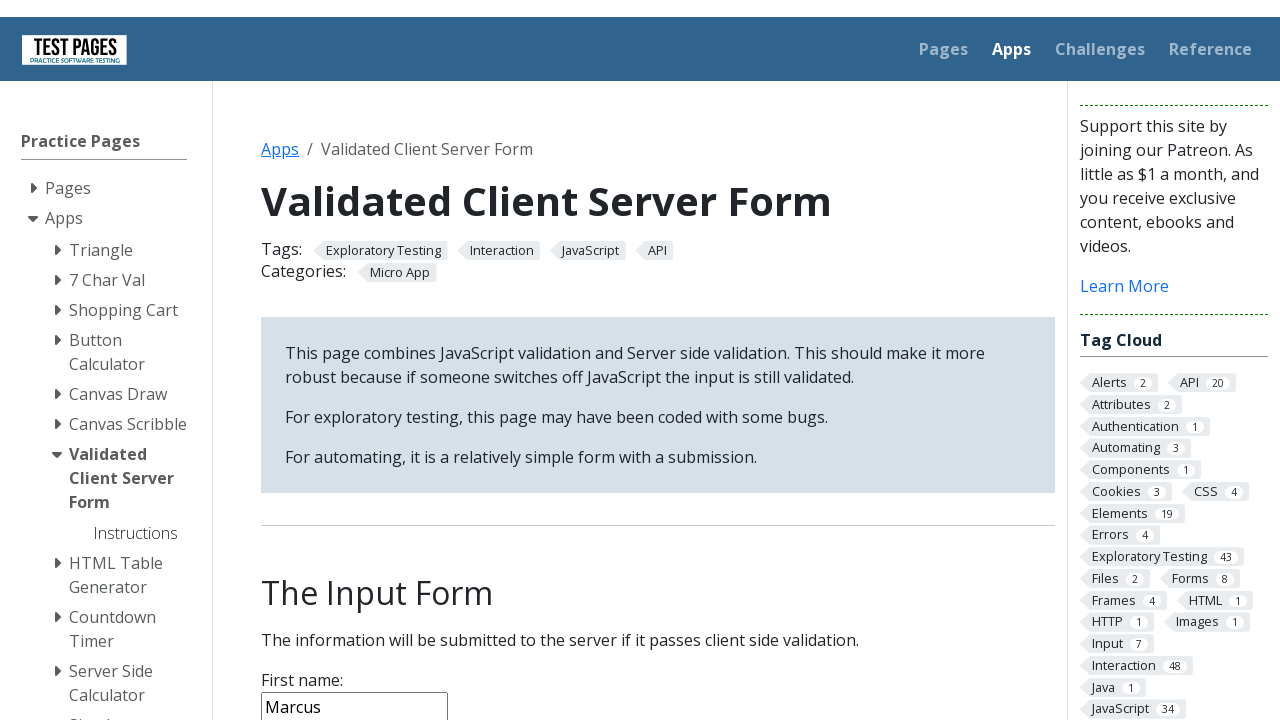

Filled age field with '28' on #age
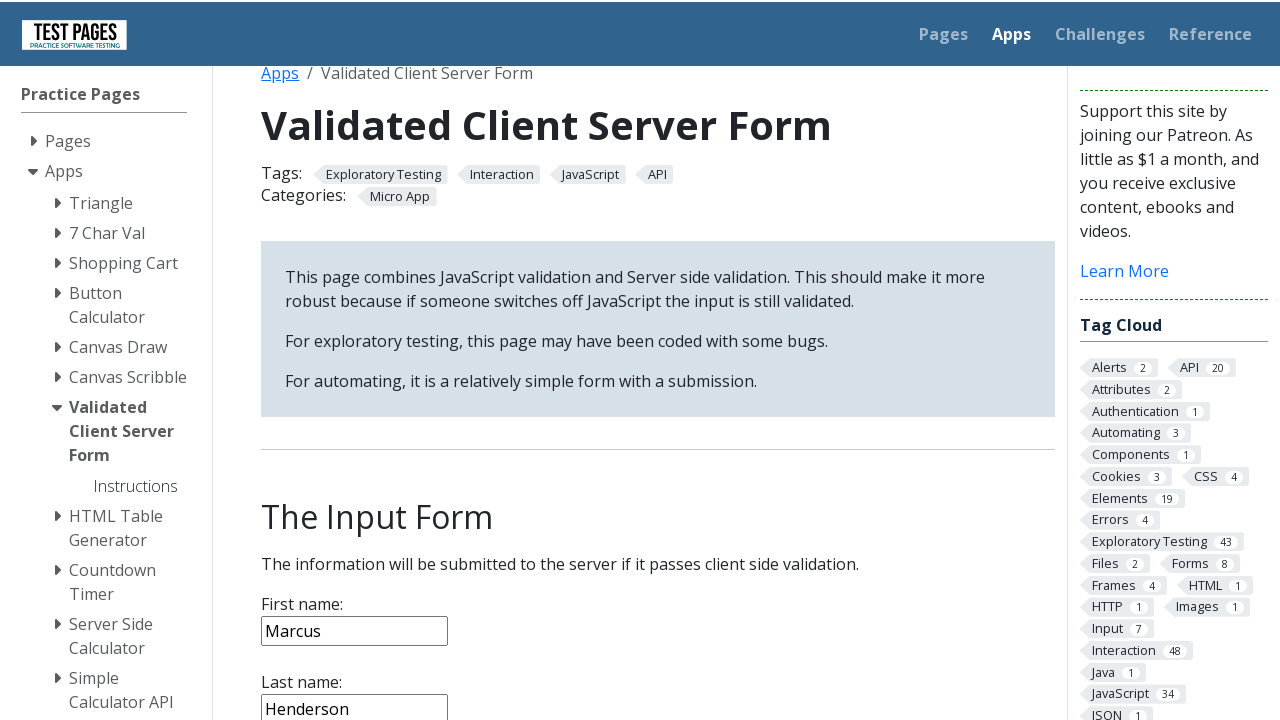

Selected 'Israel' from country dropdown on select[name='country']
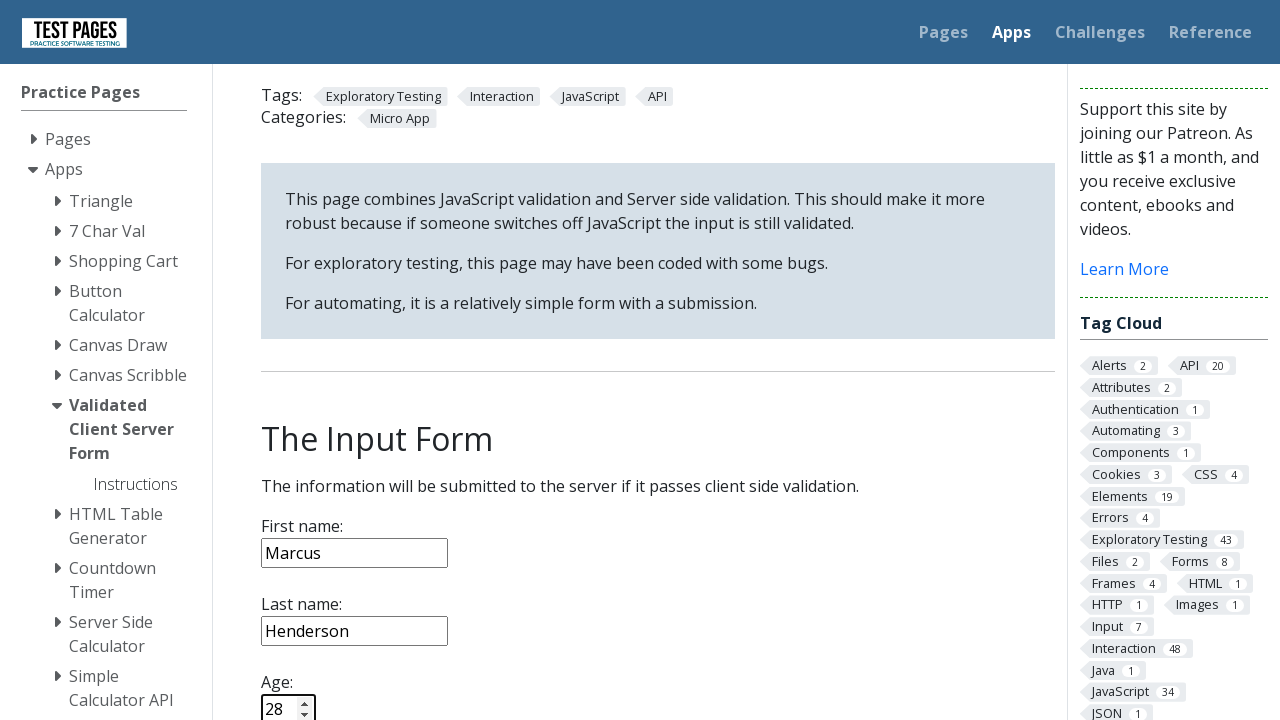

Clicked submit button to submit form at (296, 368) on input[type='submit']
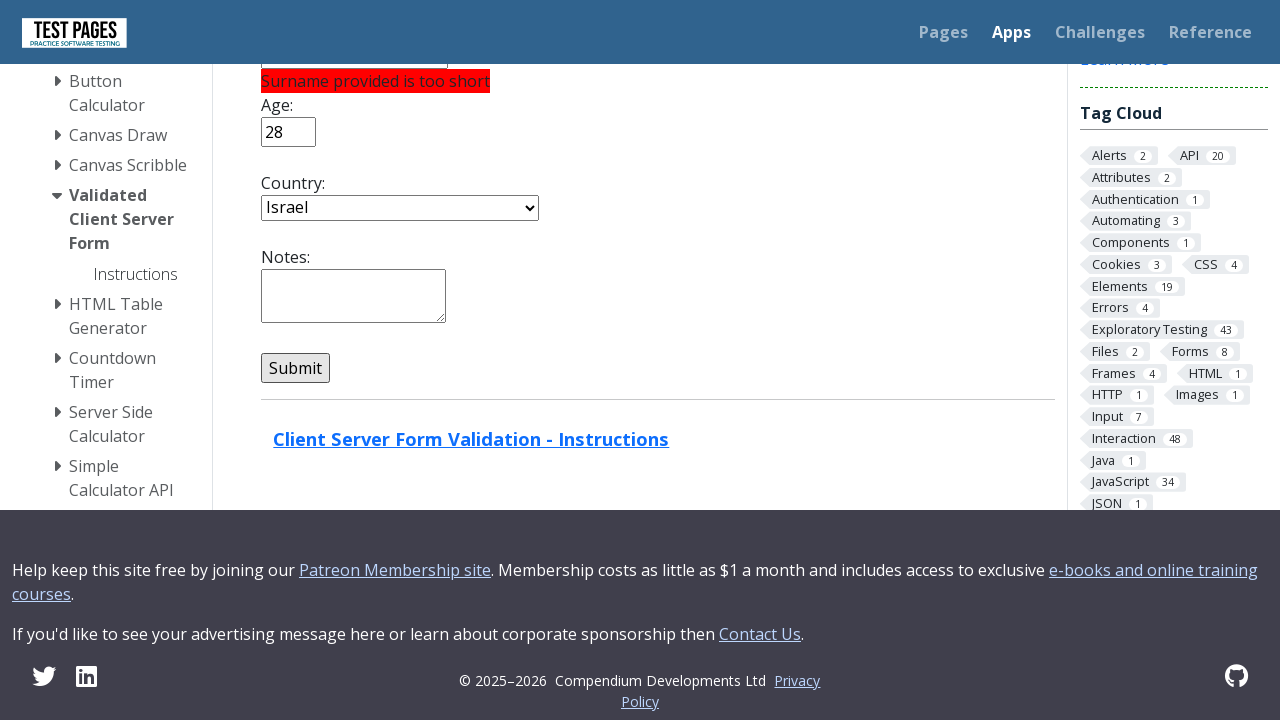

Page navigation completed and network idle
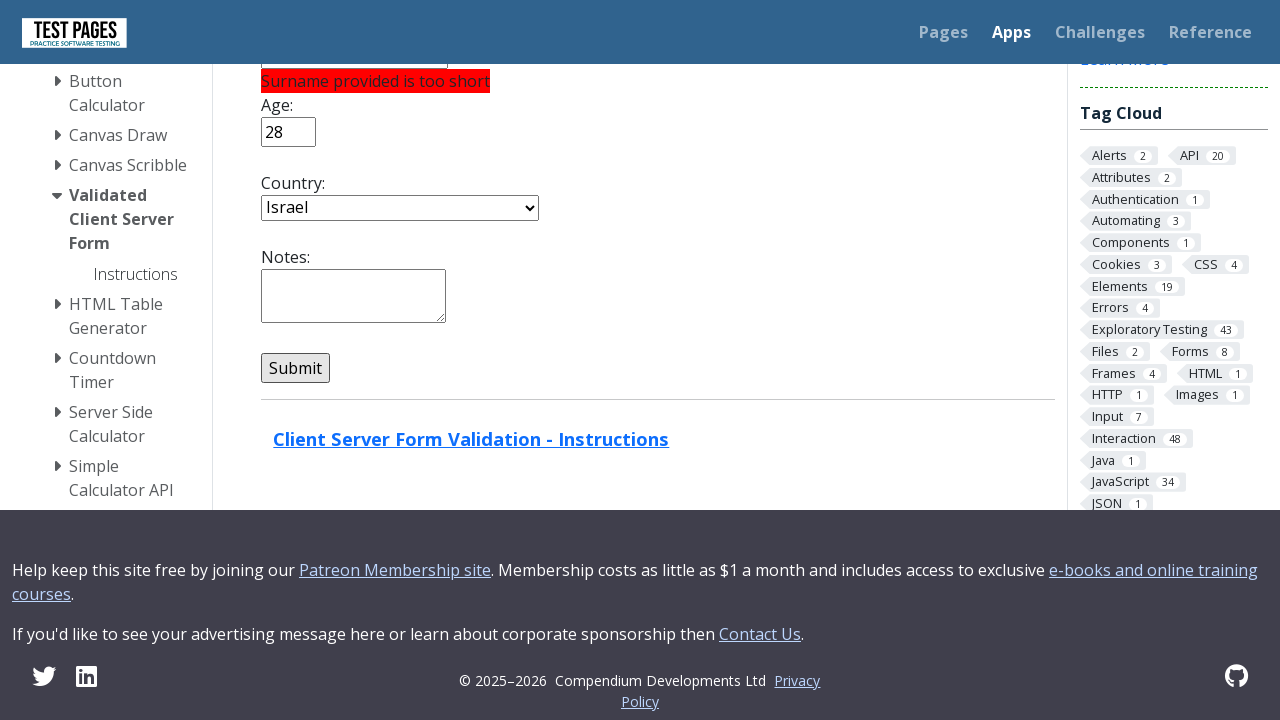

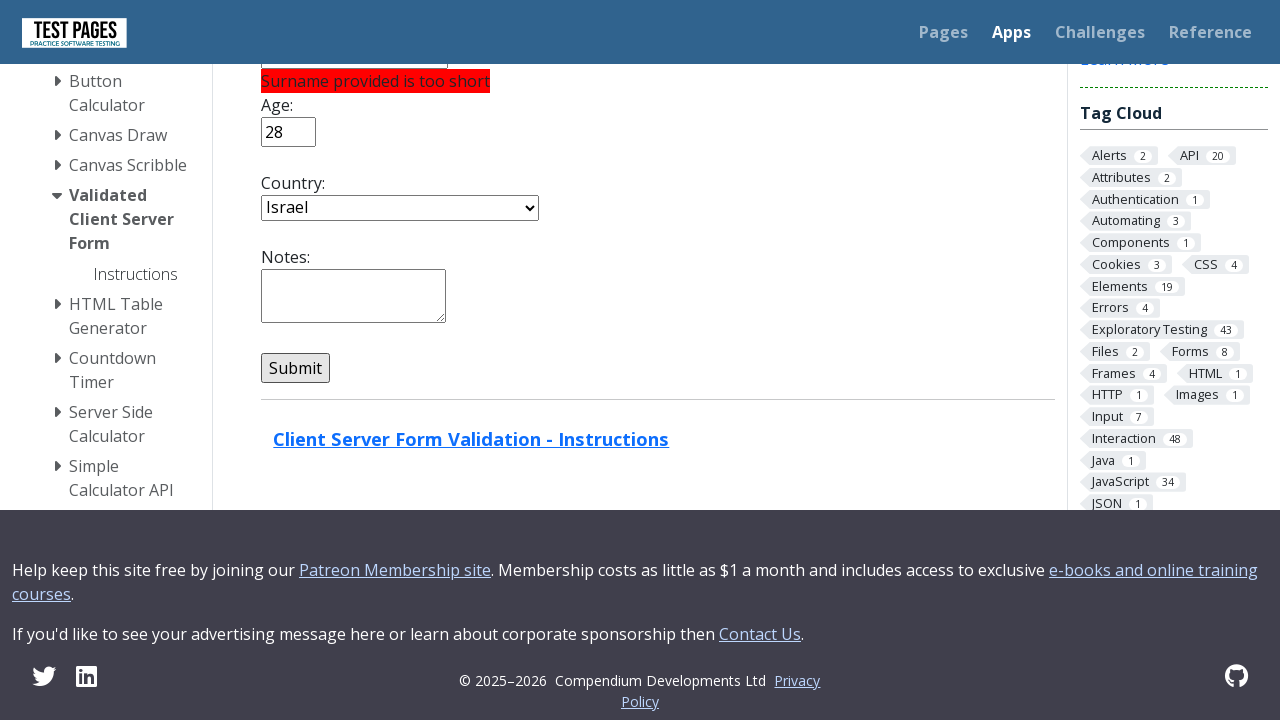